Navigates to the DemoBlaze homepage

Starting URL: https://www.demoblaze.com/index.html

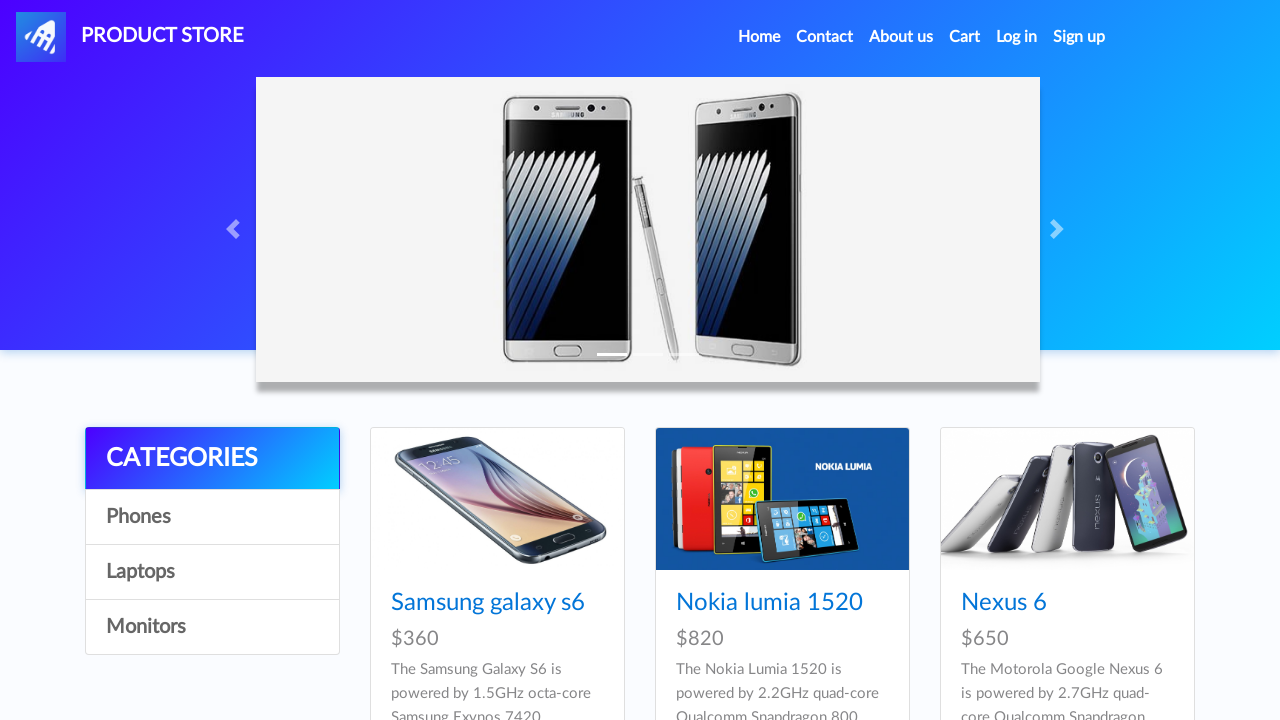

Navigated to DemoBlaze homepage
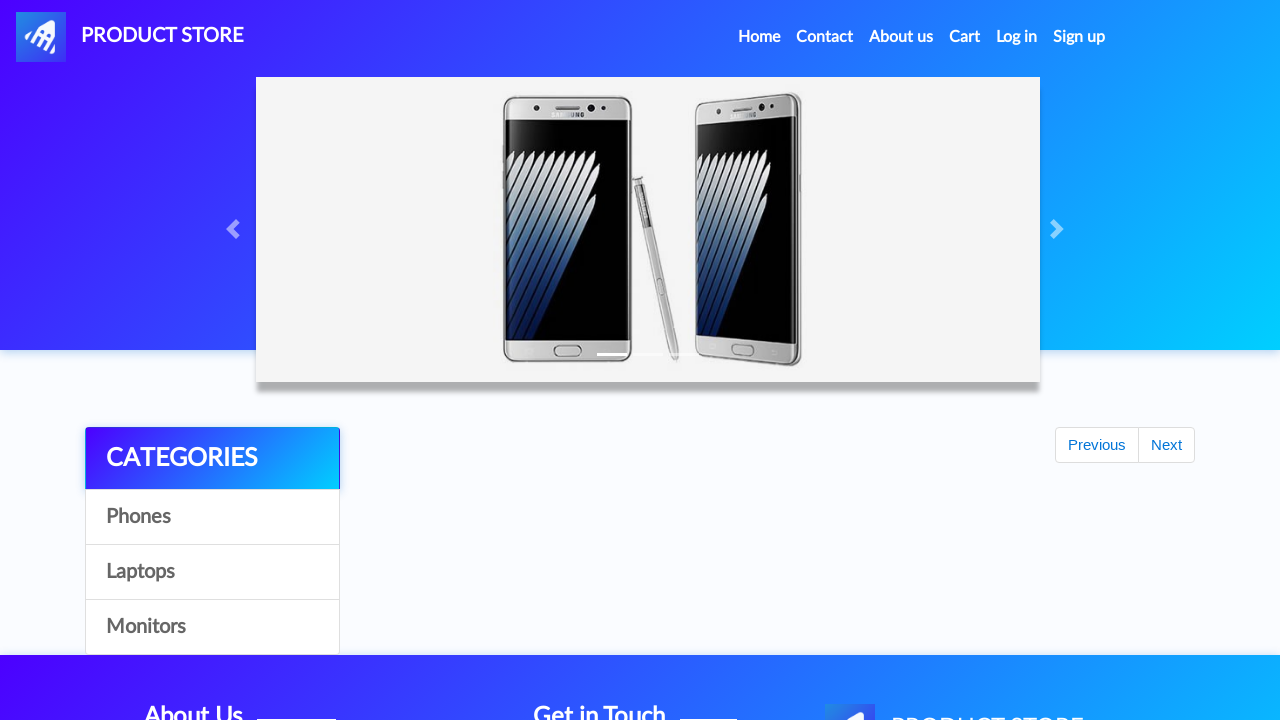

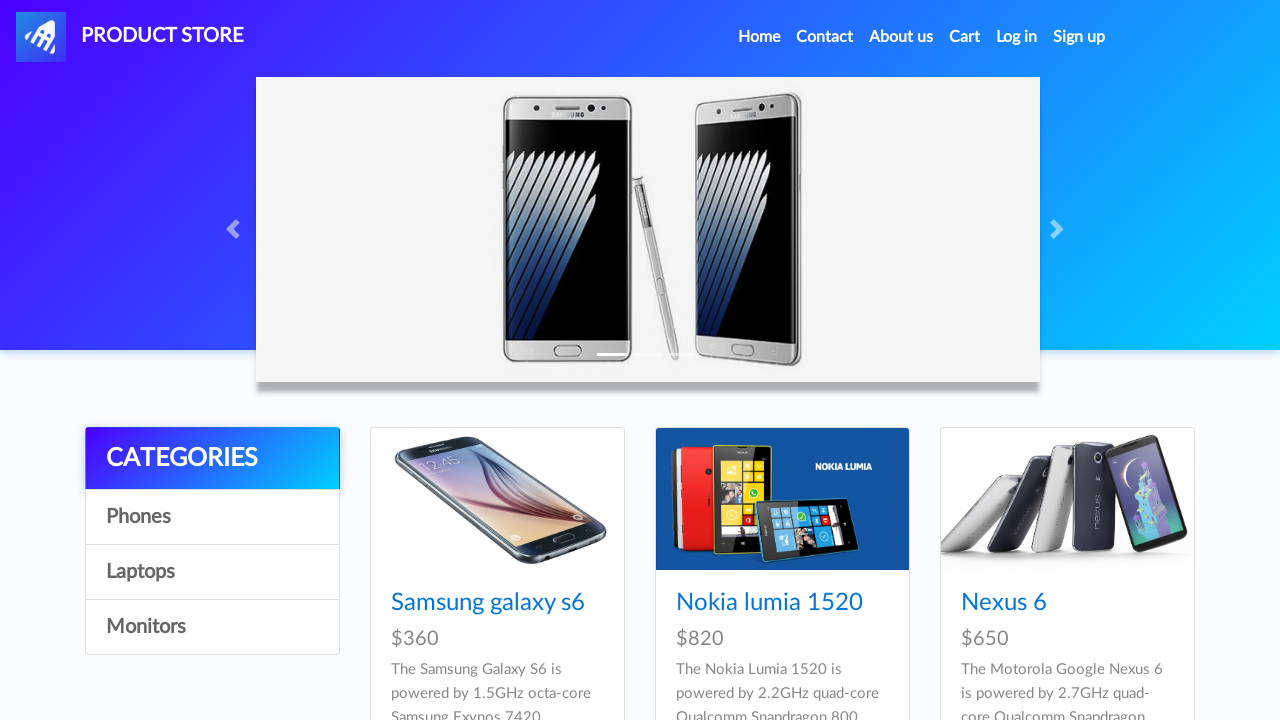